Tests iframe switching functionality by navigating to a page with frames, switching to an iframe, and verifying the content within the iframe displays the expected heading text.

Starting URL: https://demoqa.com/frames

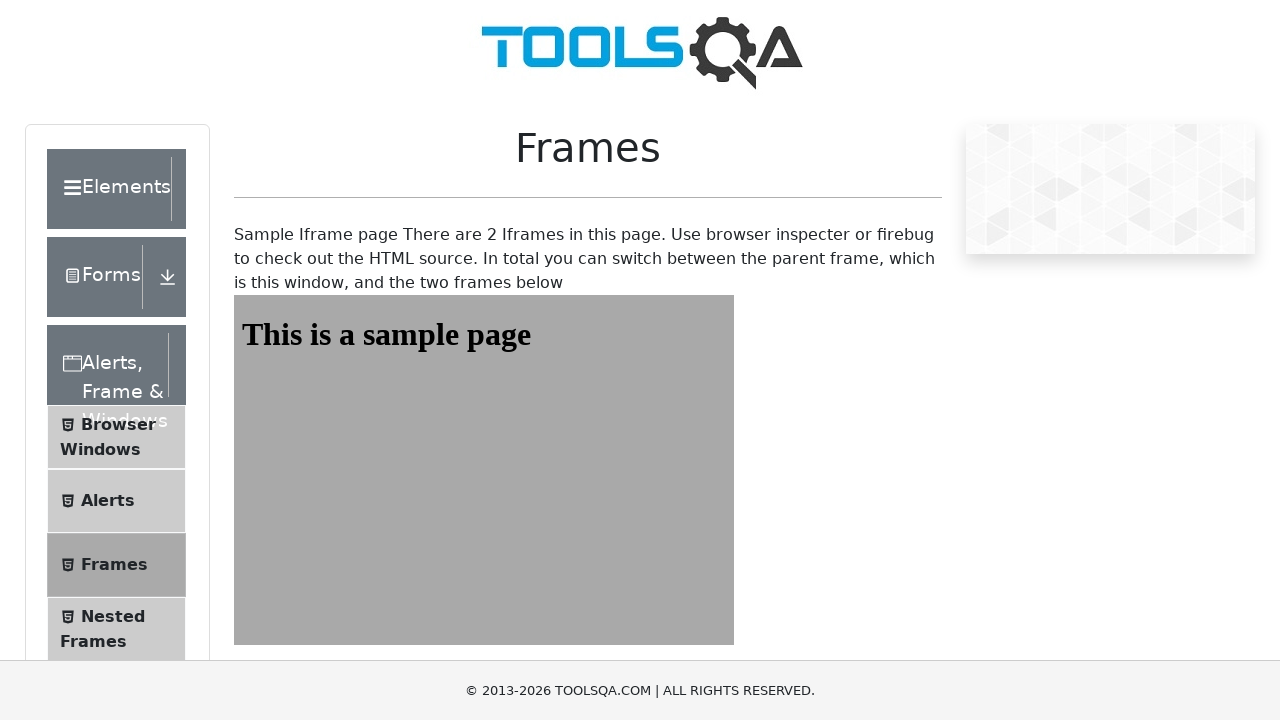

Navigated to frames demo page
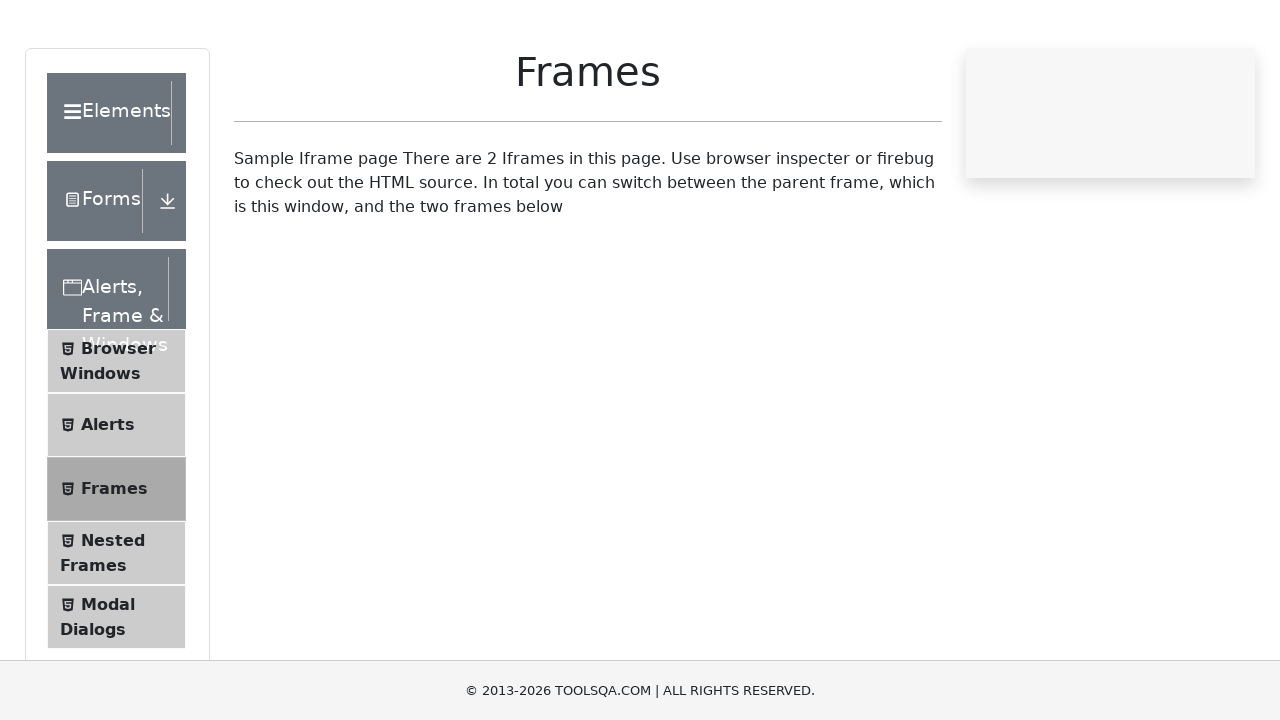

Located iframe with id 'frame1'
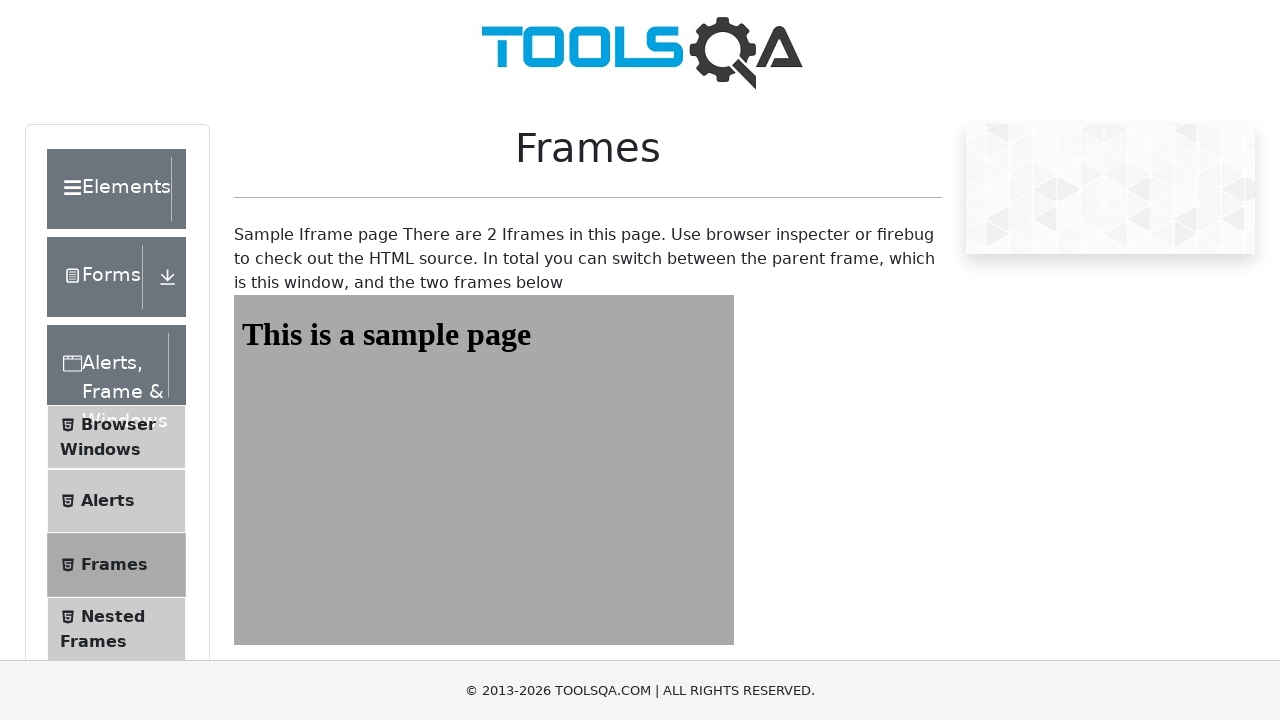

Located heading element inside iframe
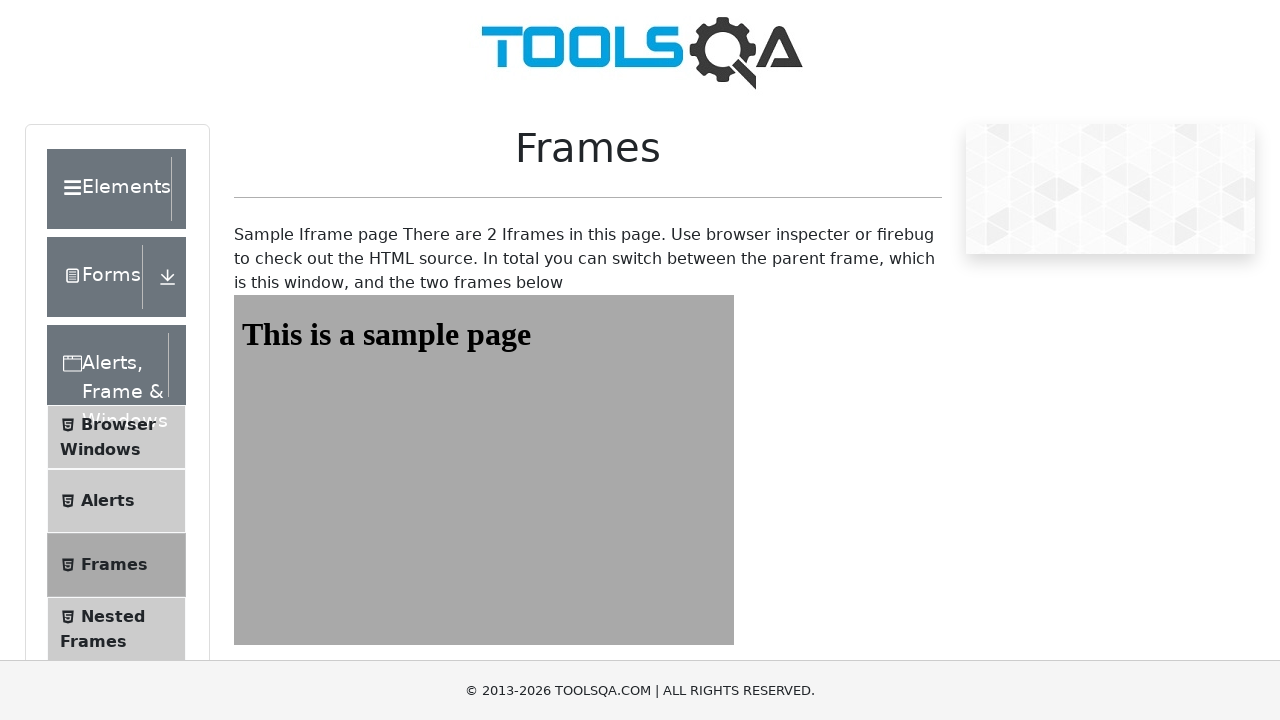

Waiting for heading element to be ready
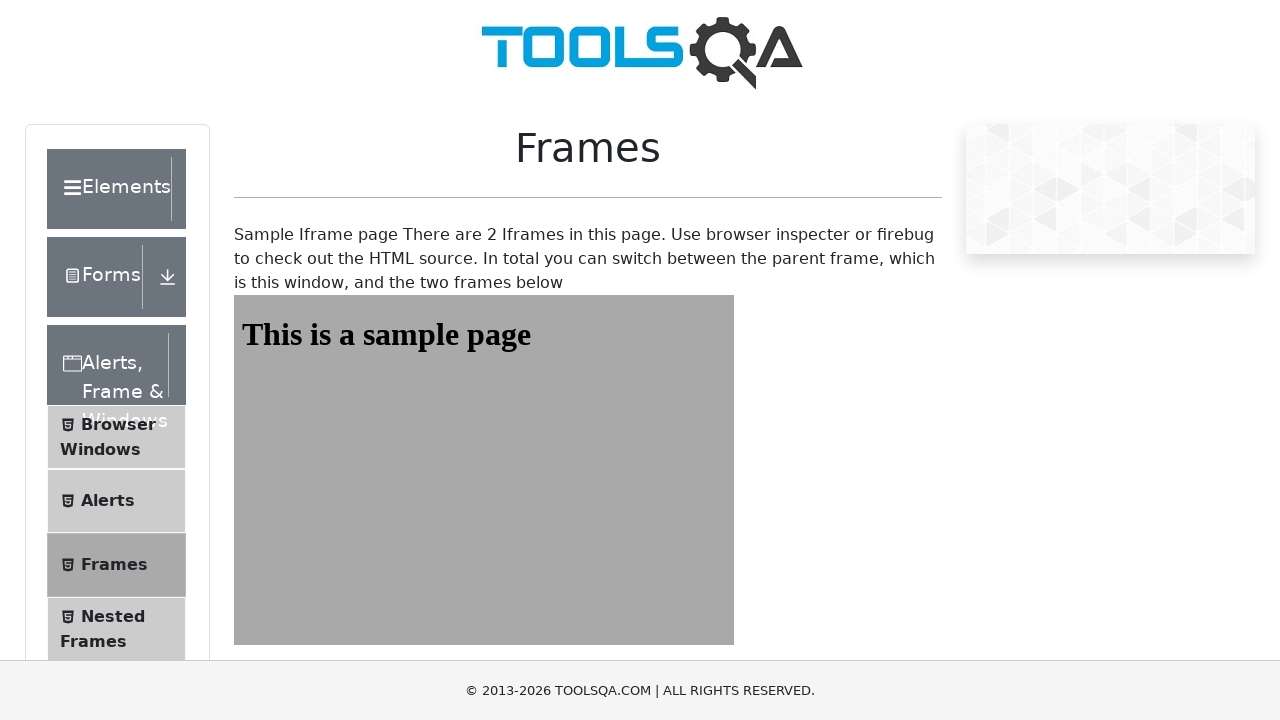

Verified heading text is 'This is a sample page'
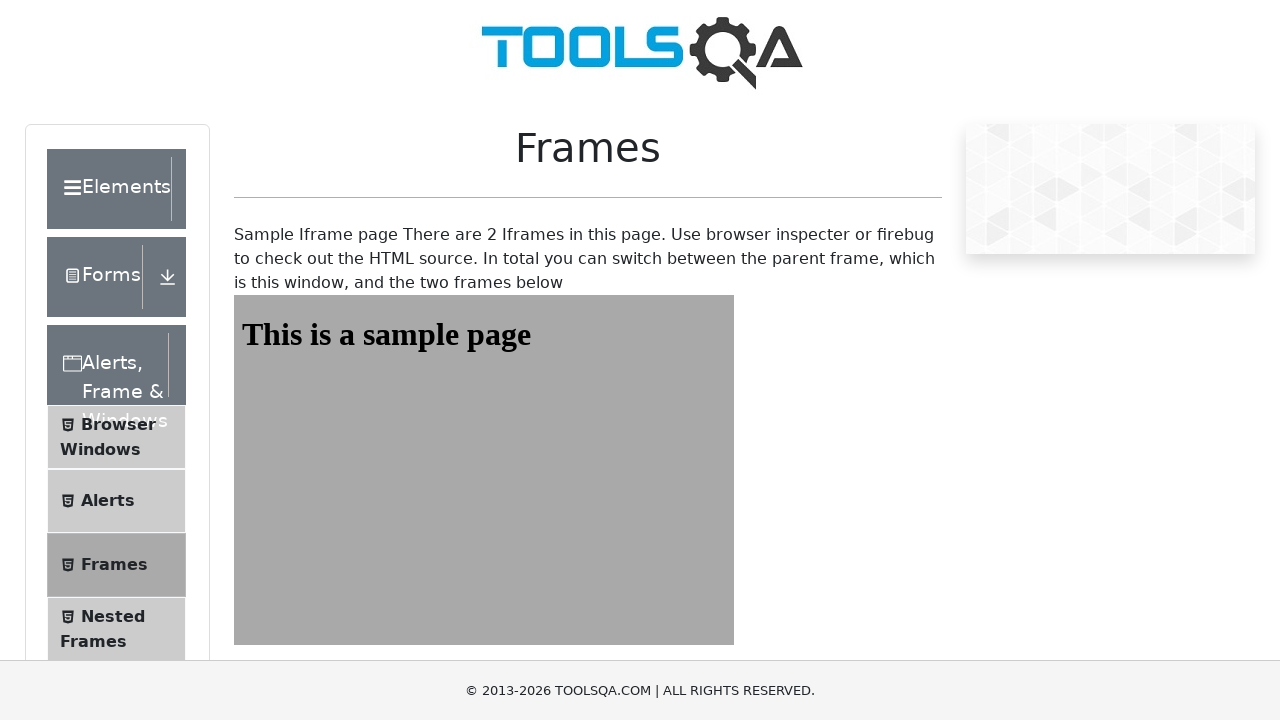

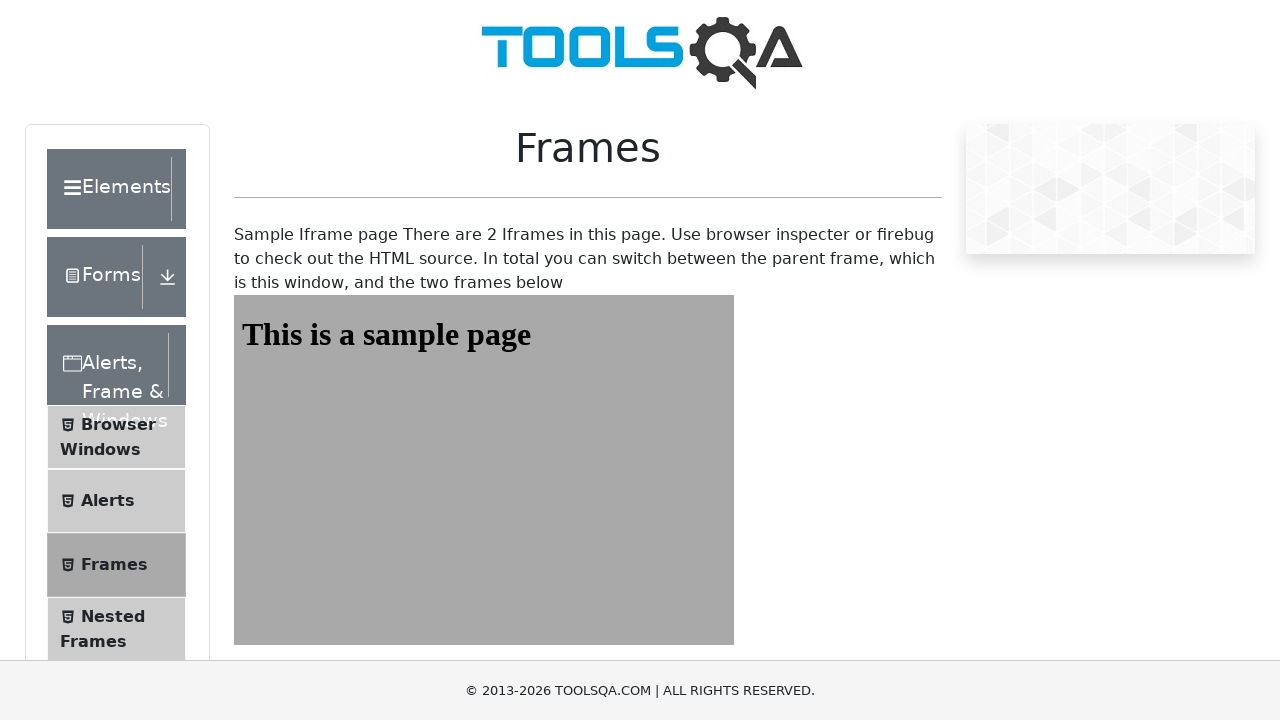